Clicks back to registration page and verifies the form fields are empty

Starting URL: https://tc-1-final-parte1.vercel.app/tabelaCadastro.html

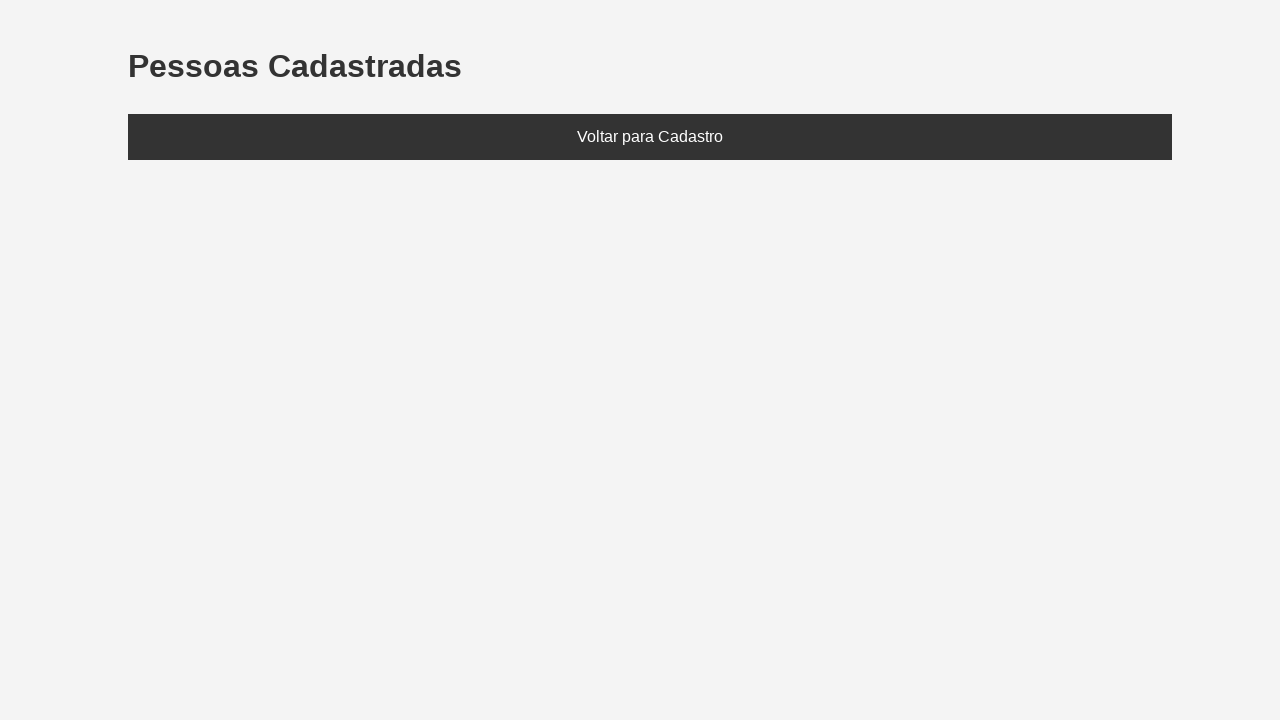

Clicked 'Voltar para Cadastro' link to navigate back to registration page at (650, 137) on internal:role=link[name="Voltar para Cadastro"i]
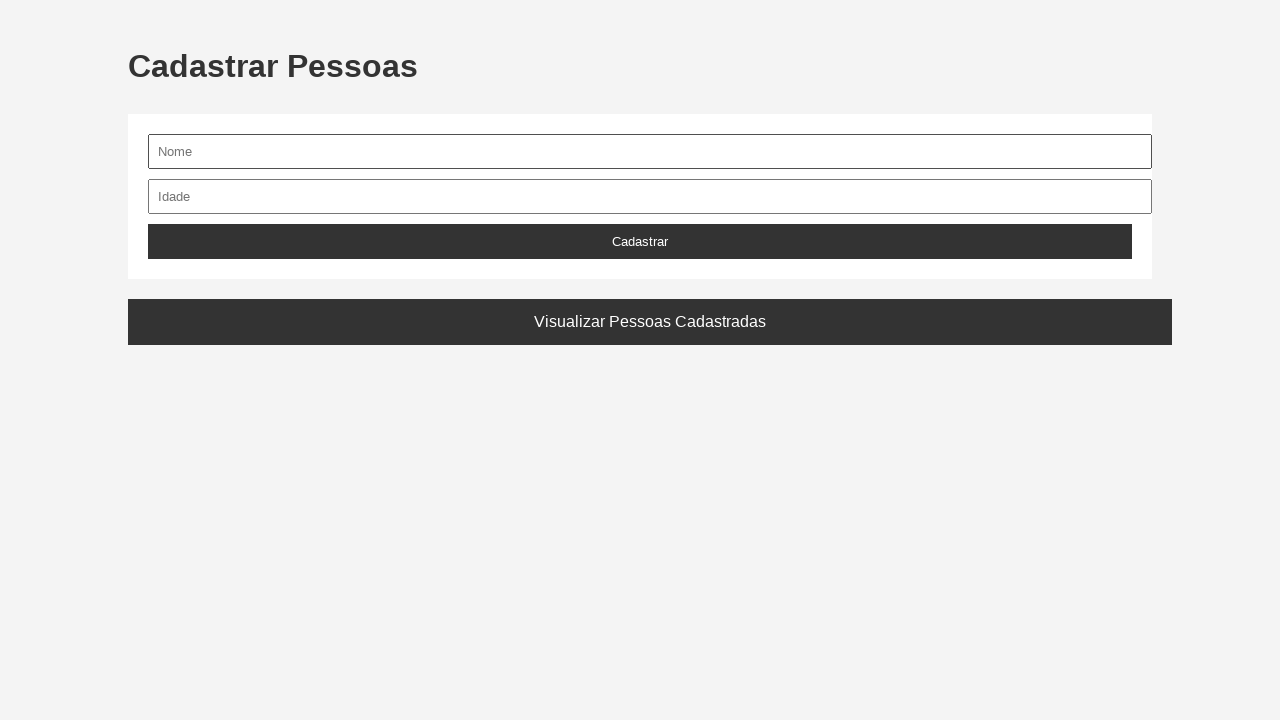

Waited for nome input field to load on registration page
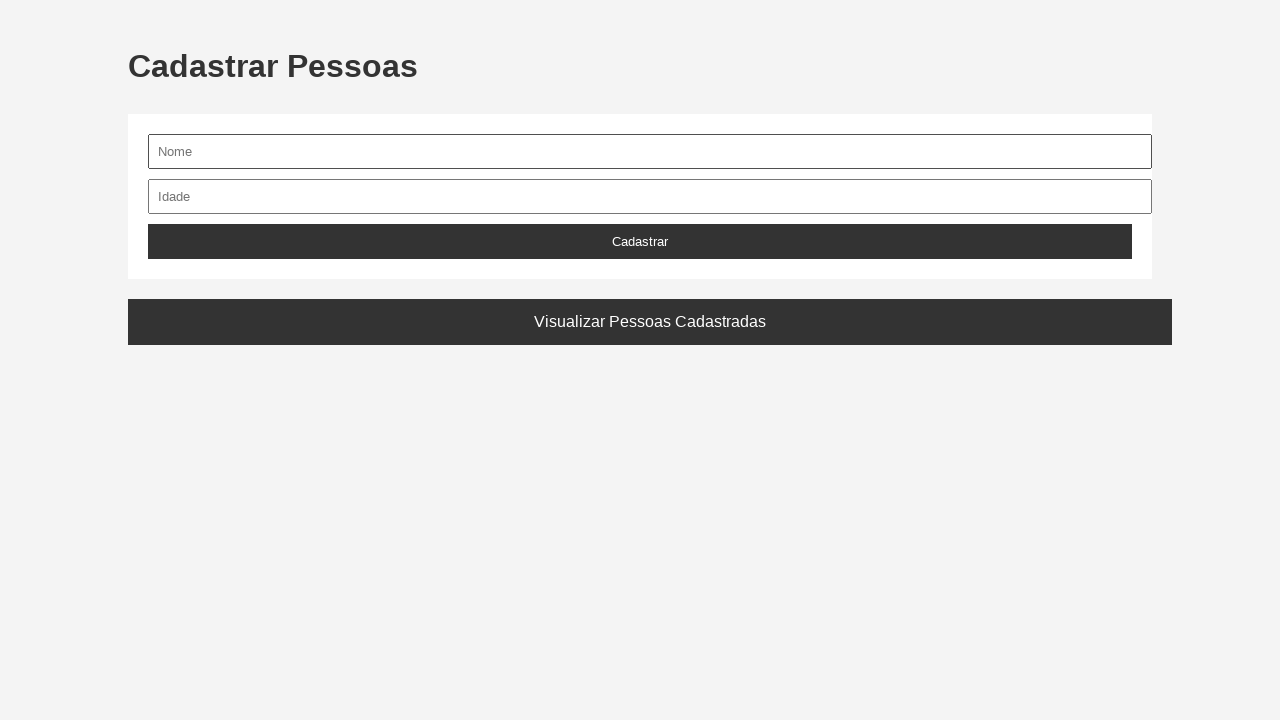

Located nome input field
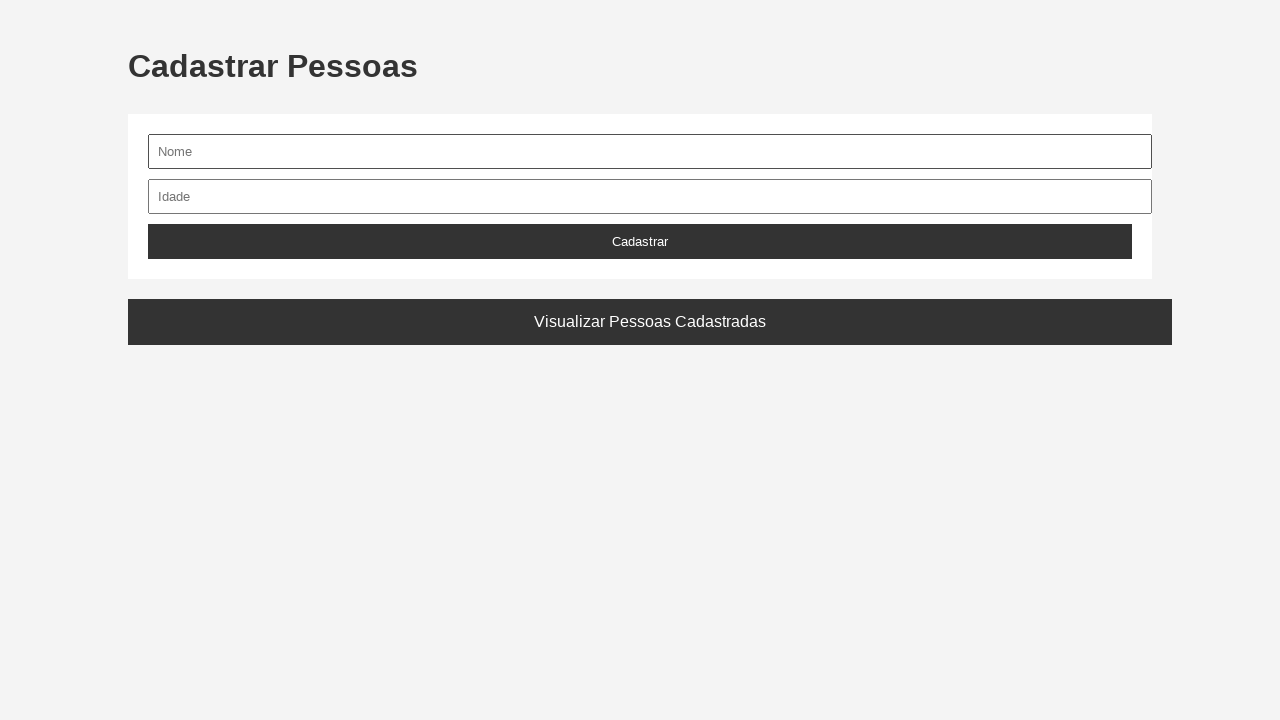

Located idade input field
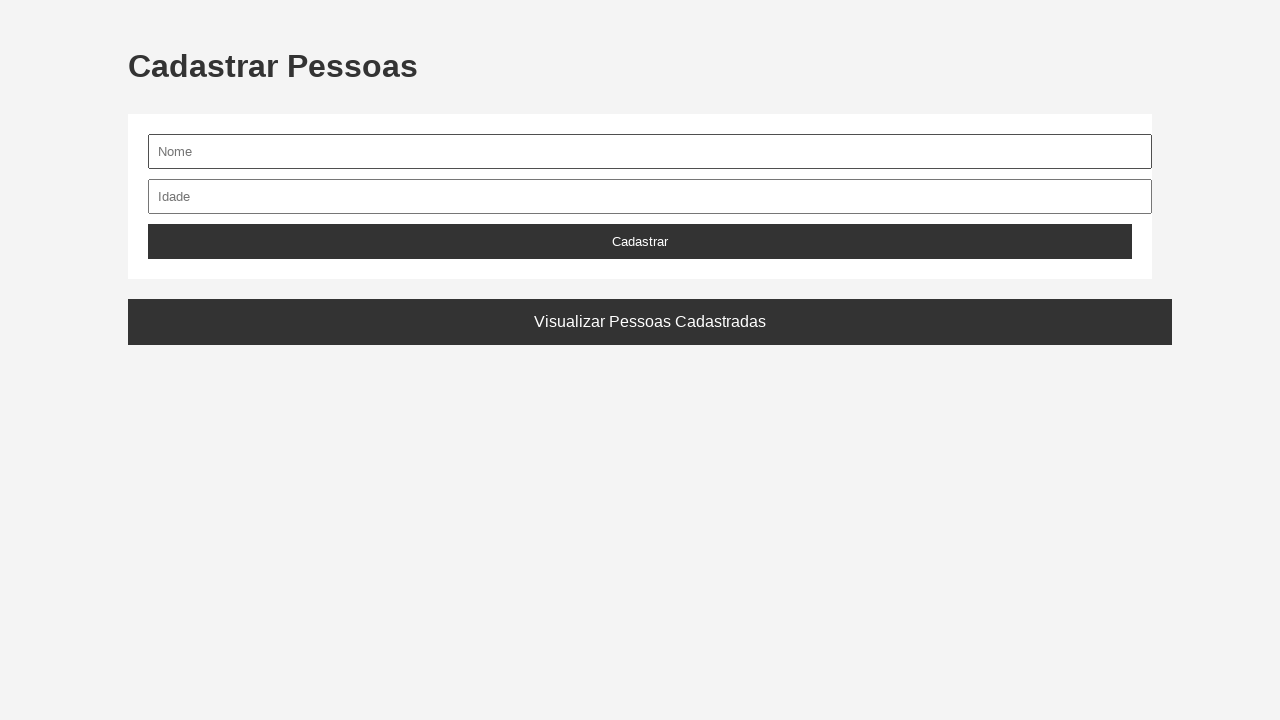

Verified nome field is empty
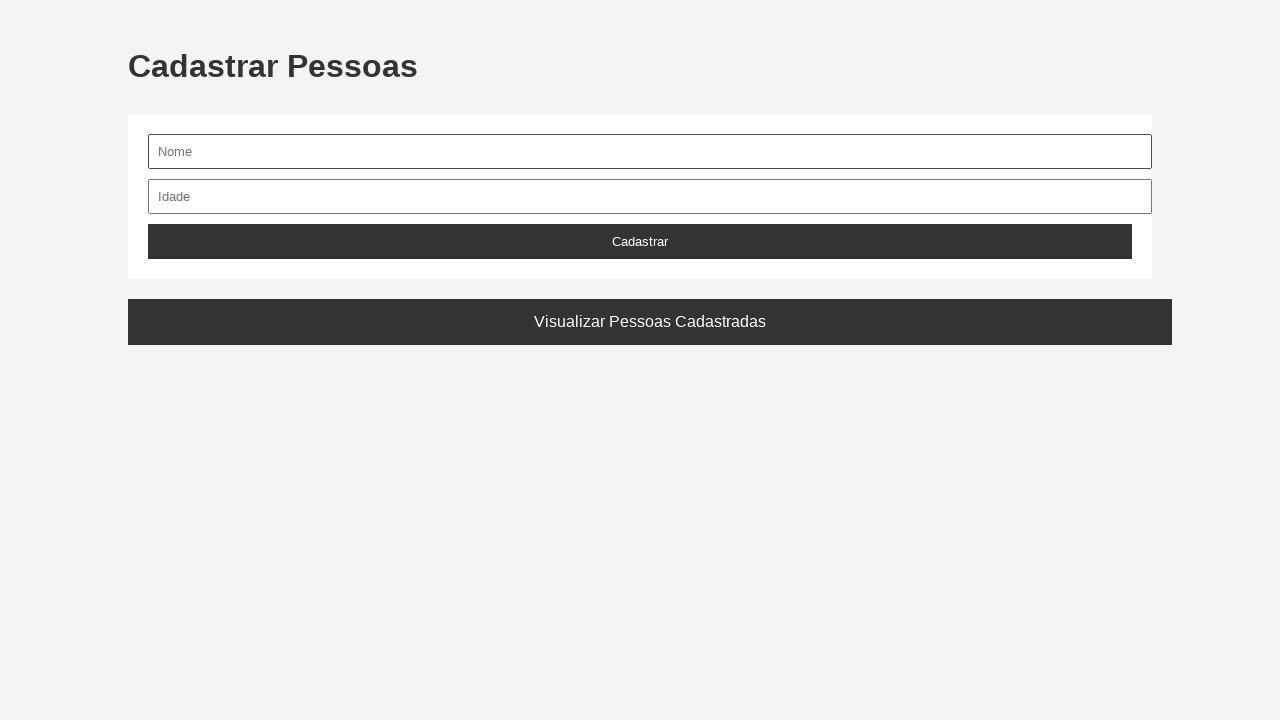

Verified idade field is empty
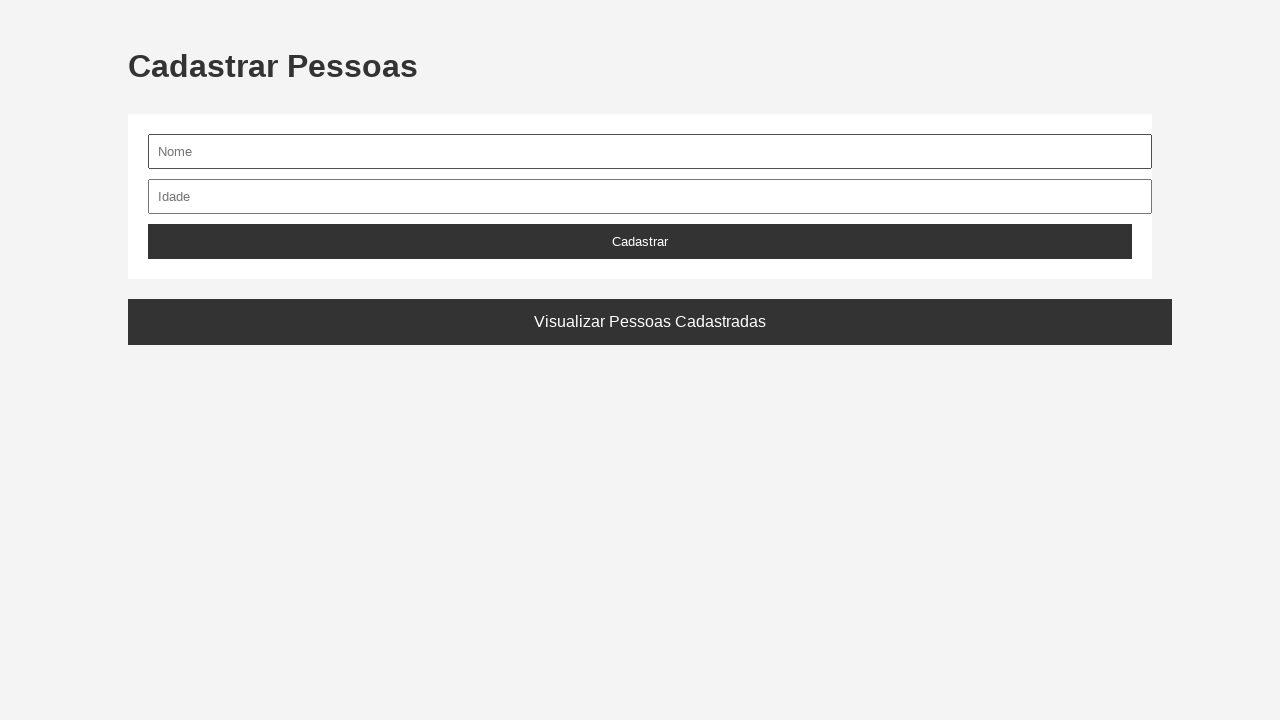

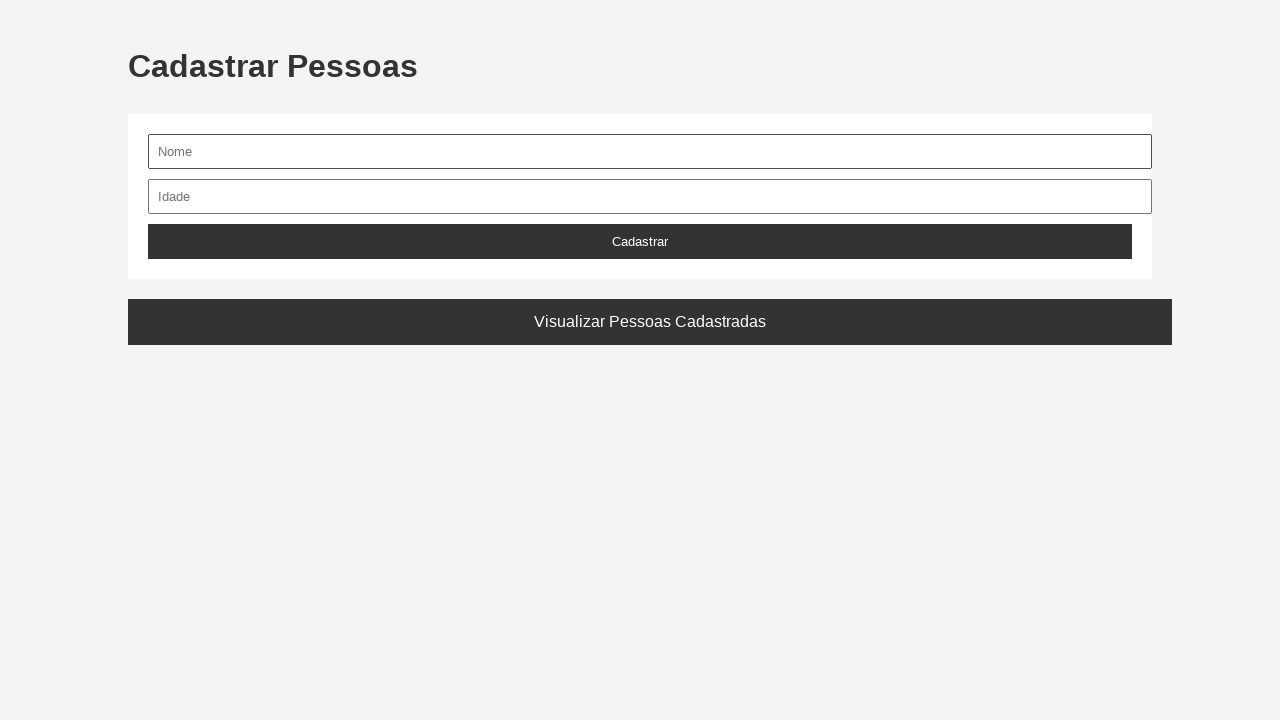